Navigates to Rahul Shetty Academy website and verifies the page loads successfully by checking the page title

Starting URL: https://rahulshettyacademy.com

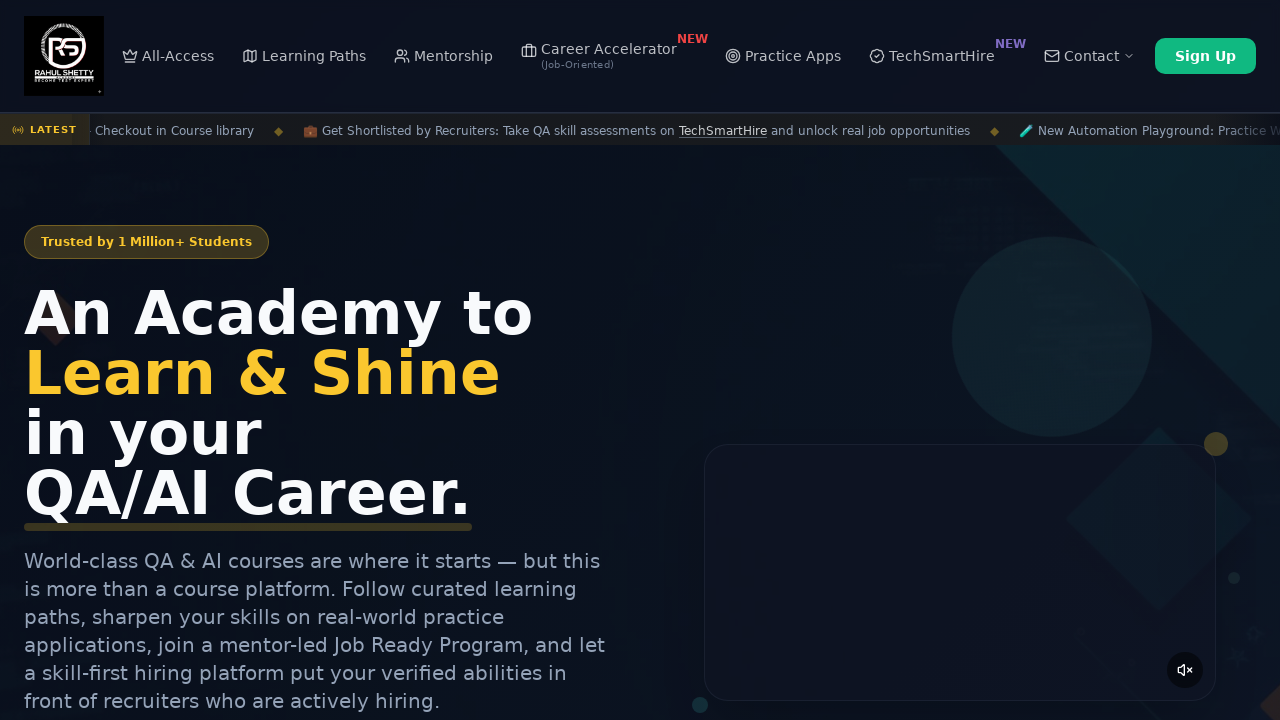

Waited for page to reach domcontentloaded state
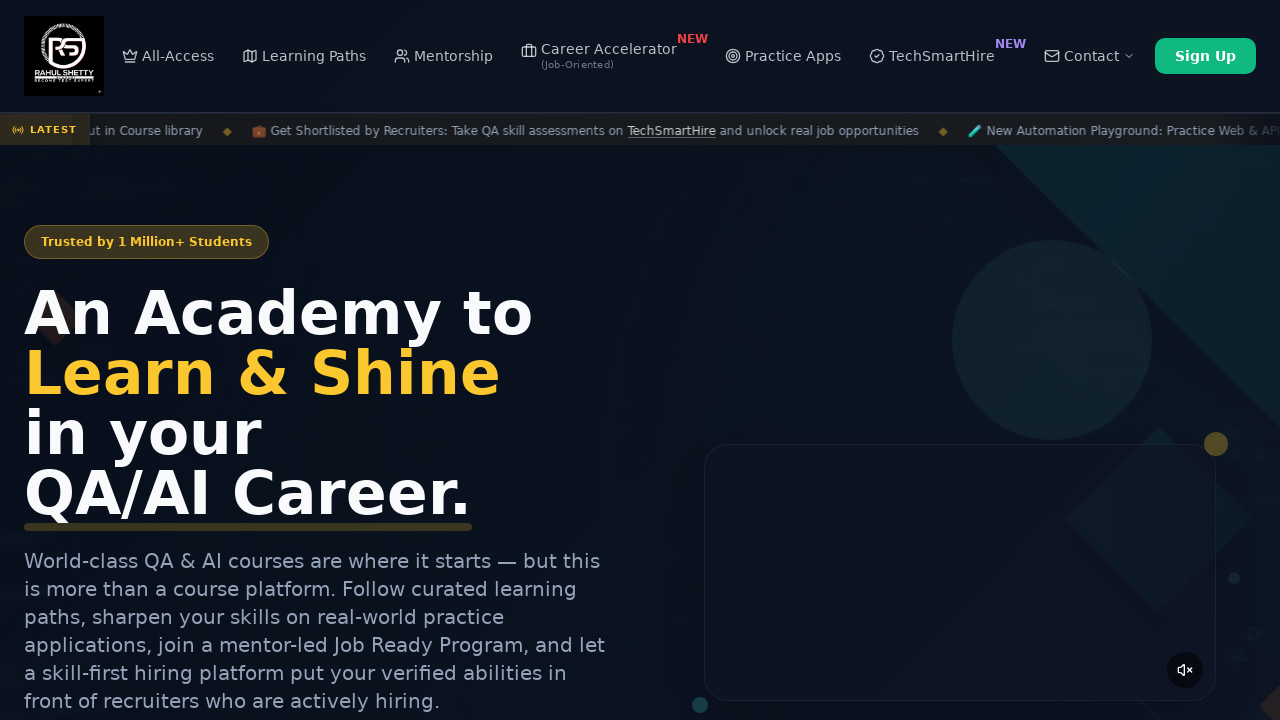

Retrieved and printed page title: Rahul Shetty Academy | QA Automation, Playwright, AI Testing & Online Training
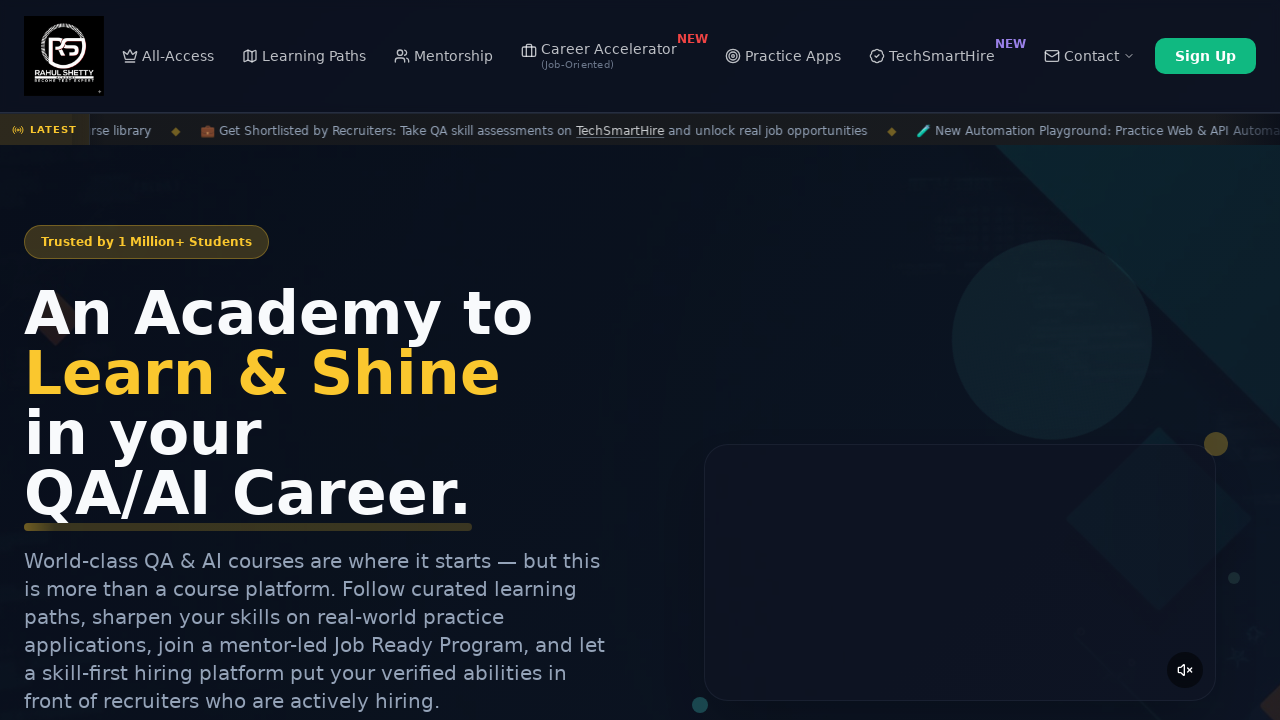

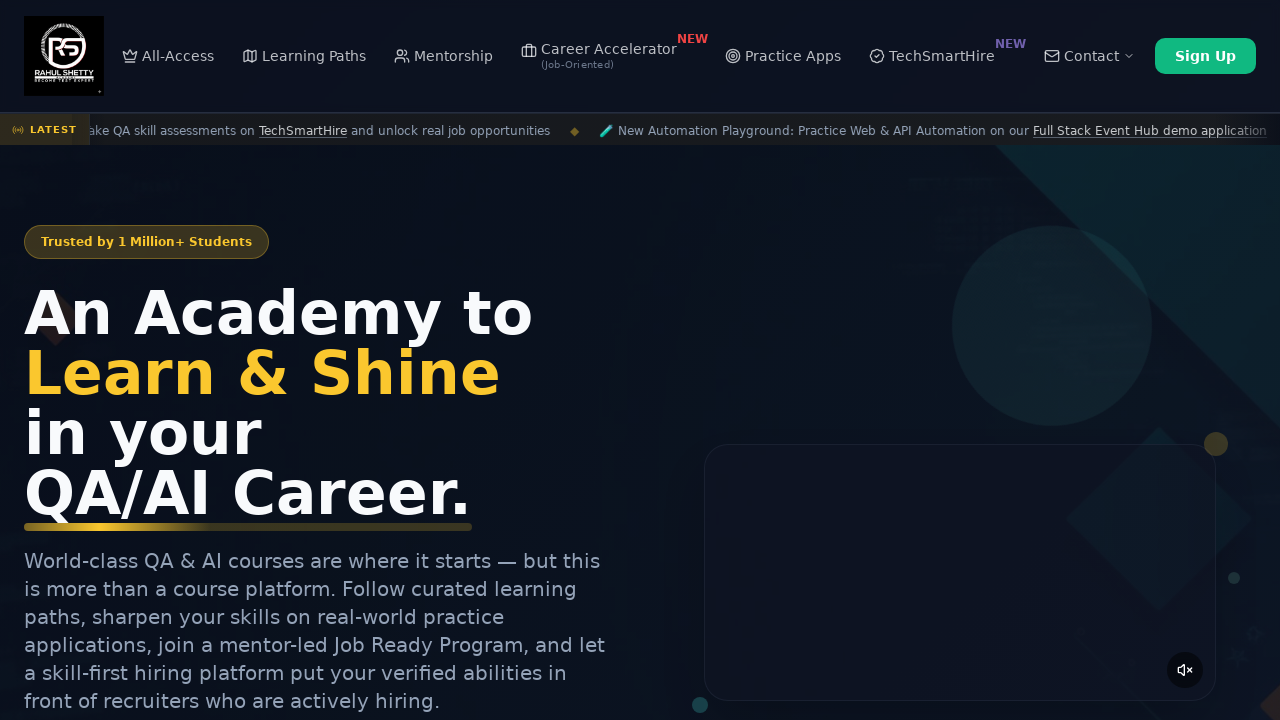